Tests filling a form field on a registration page by entering a concatenated string value into the first name input field

Starting URL: https://naveenautomationlabs.com/opencart/index.php?route=account/register

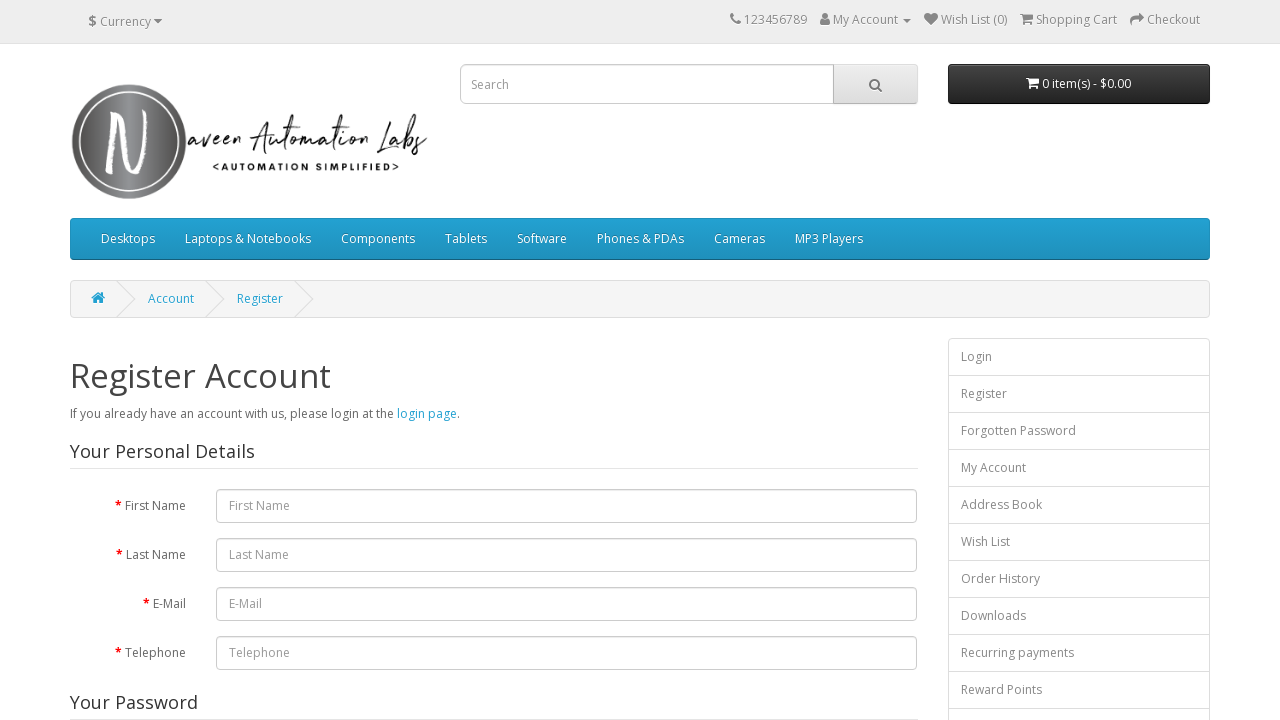

Navigated to OpenCart registration page
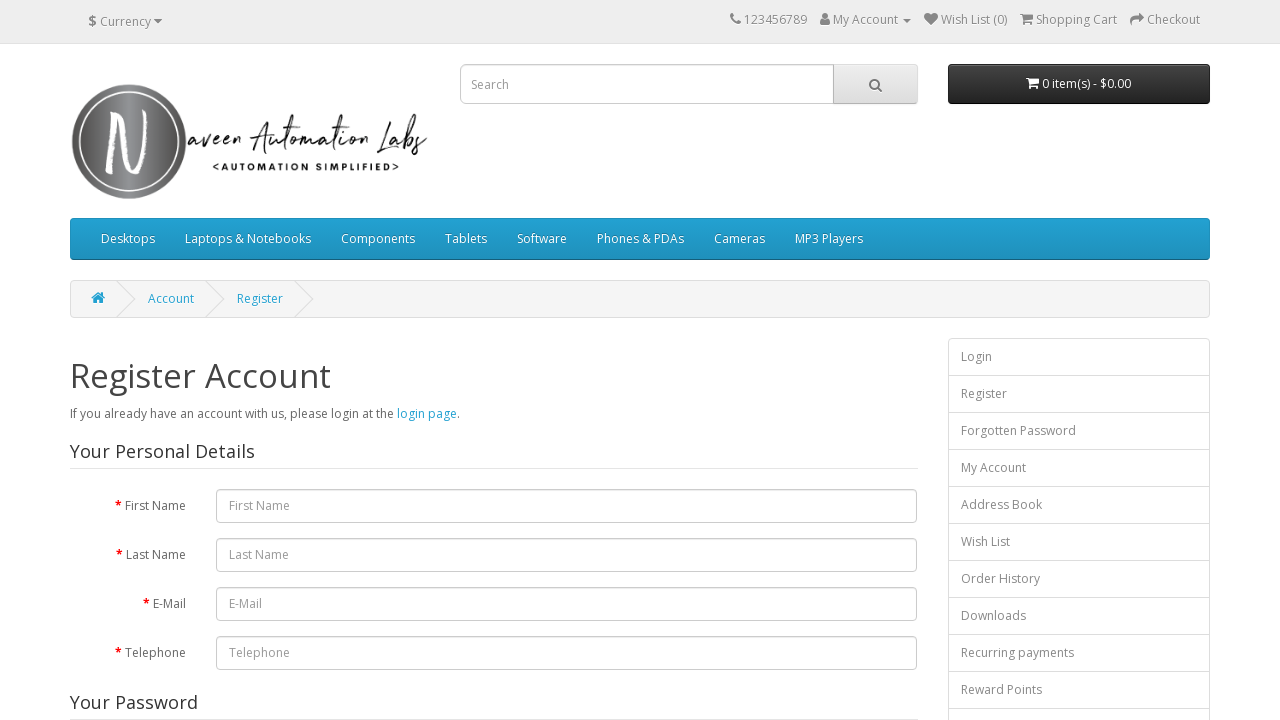

Filled first name field with concatenated string 'NaveenAutomationLabs' on #input-firstname
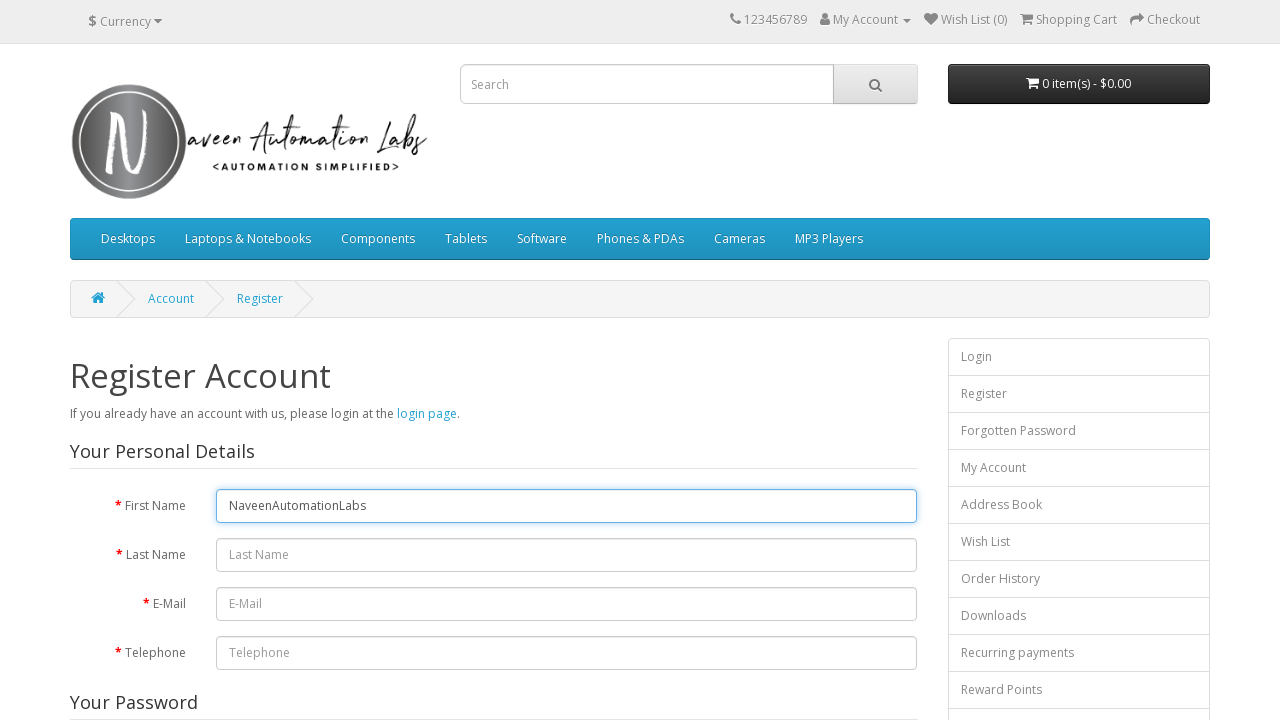

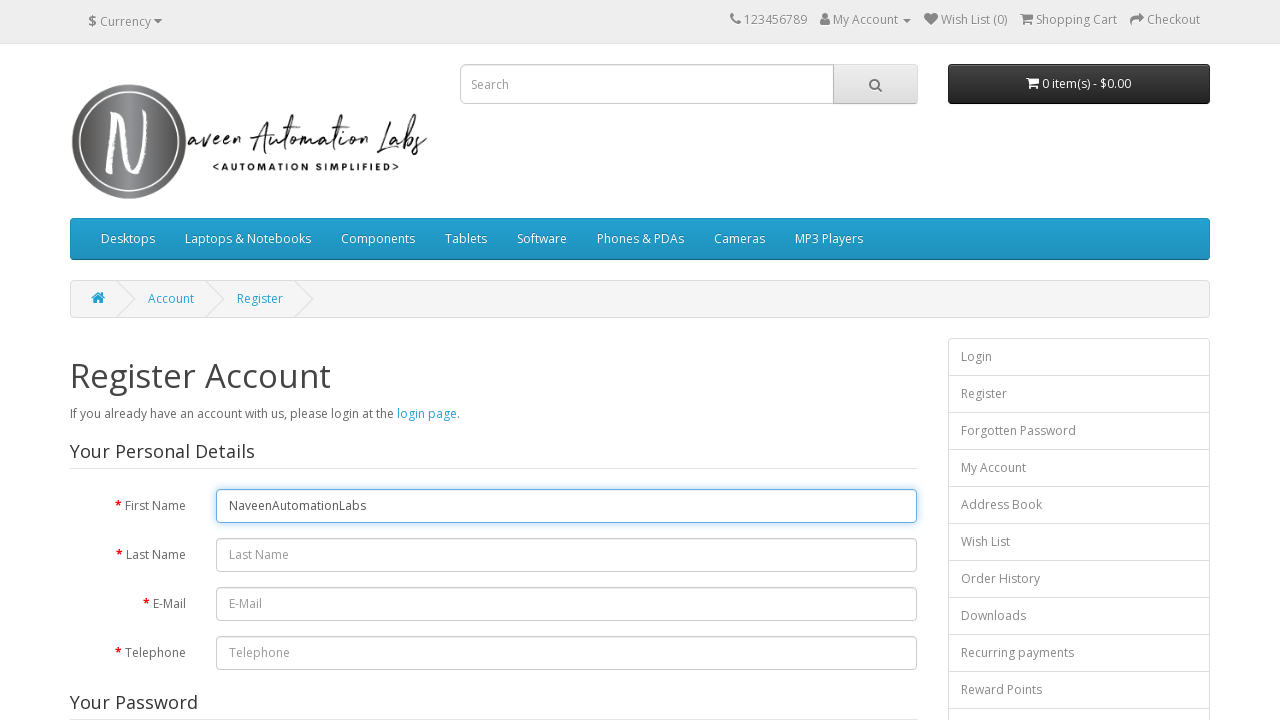